Demonstrates submitting a form by triggering form submission via the login button element.

Starting URL: https://the-internet.herokuapp.com/login

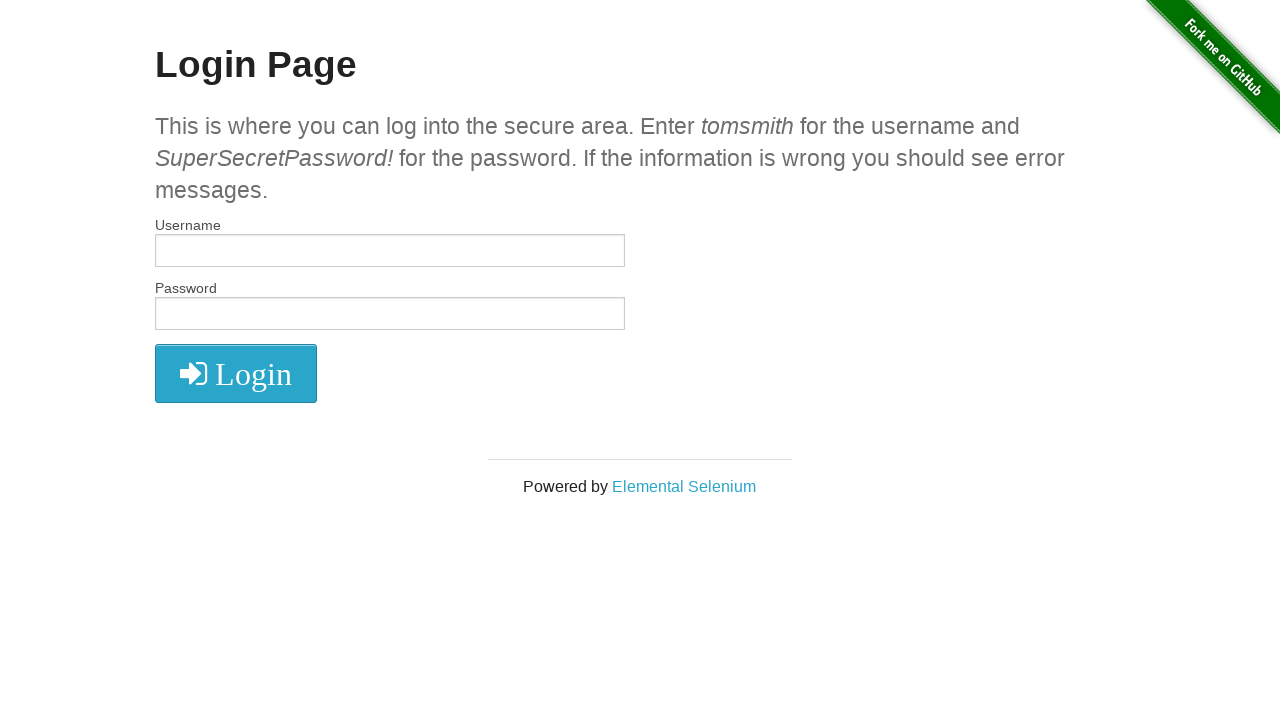

Clicked login button to submit the form at (236, 374) on .fa.fa-2x.fa-sign-in
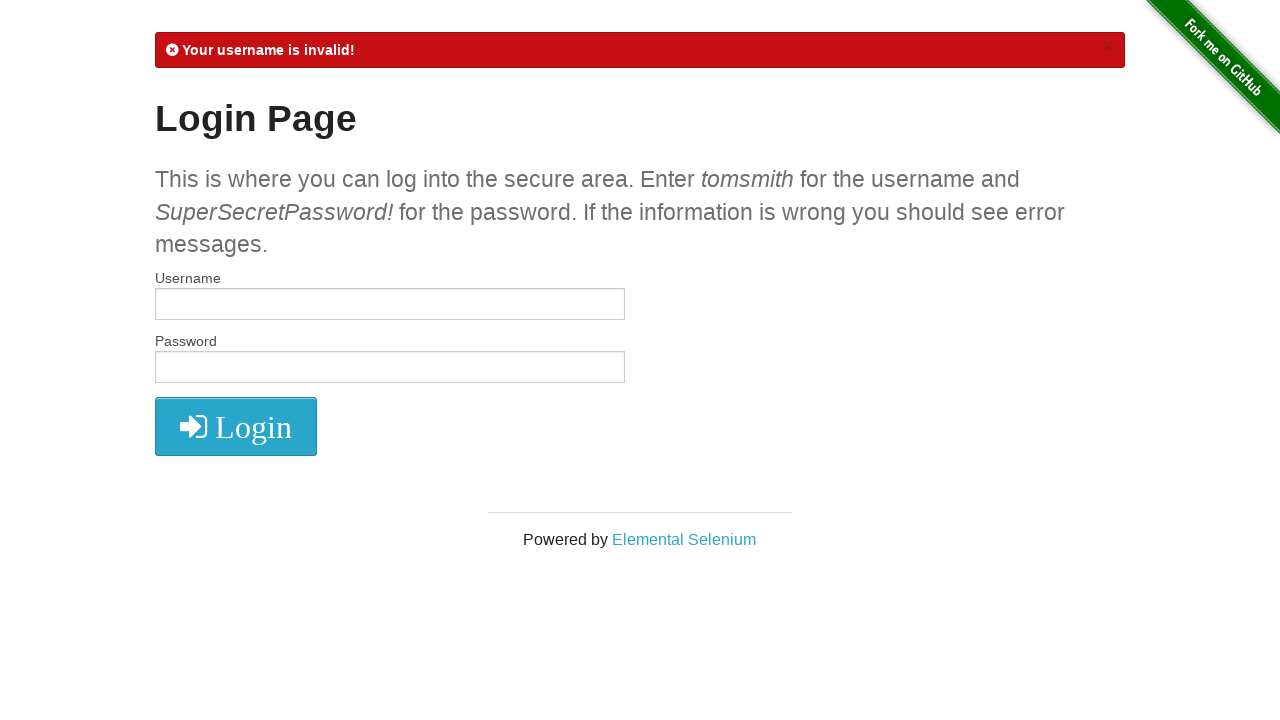

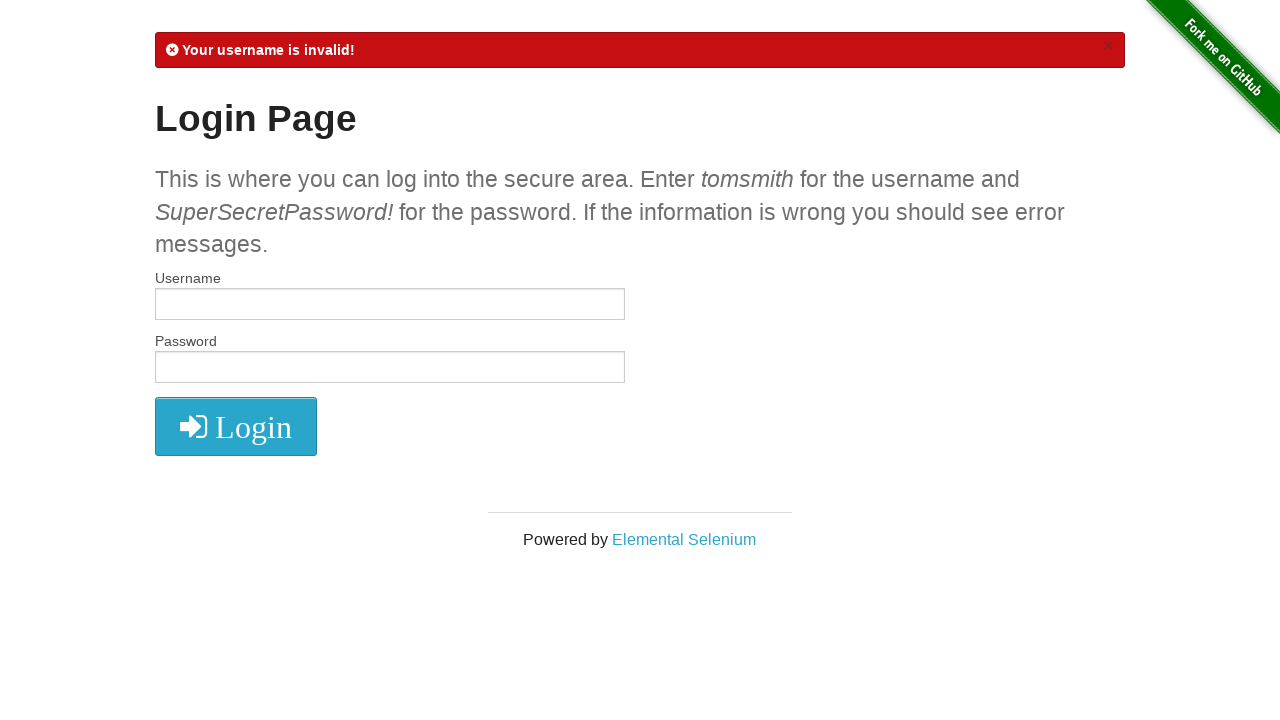